Tests sorting products by price from high to low using the dropdown filter

Starting URL: https://www.saucedemo.com

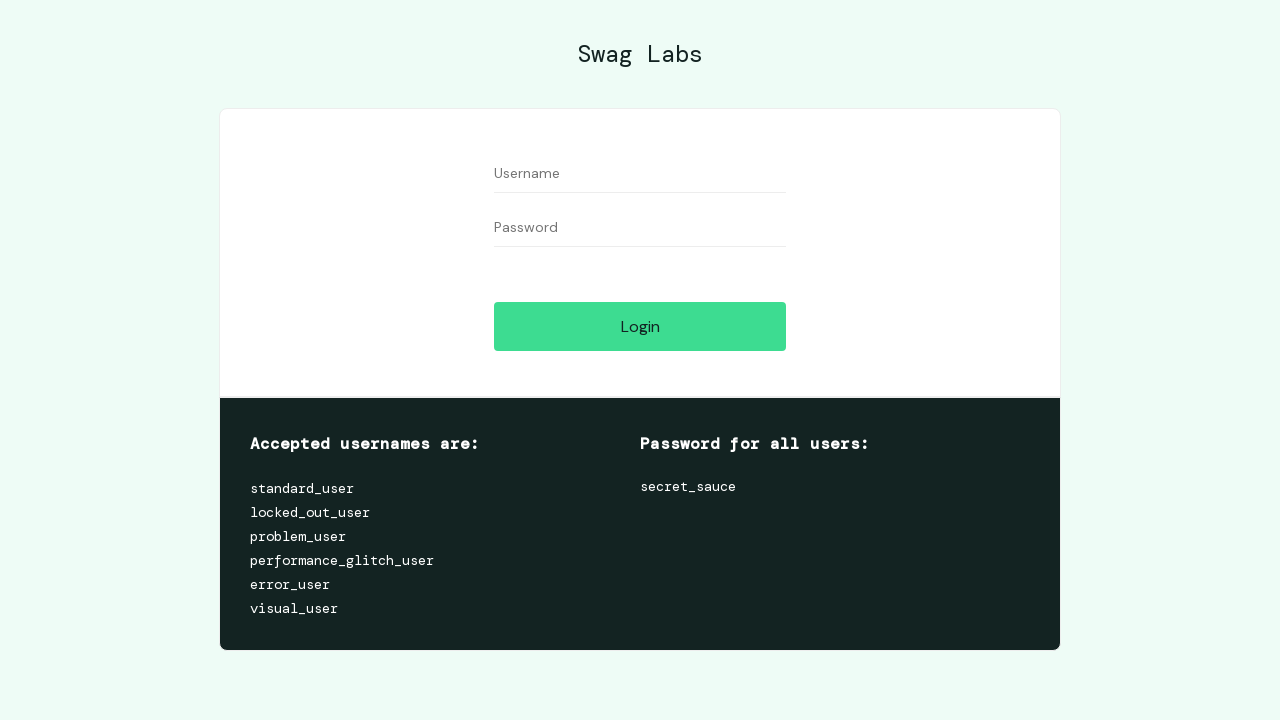

Filled username field with 'performance_glitch_user' on #user-name
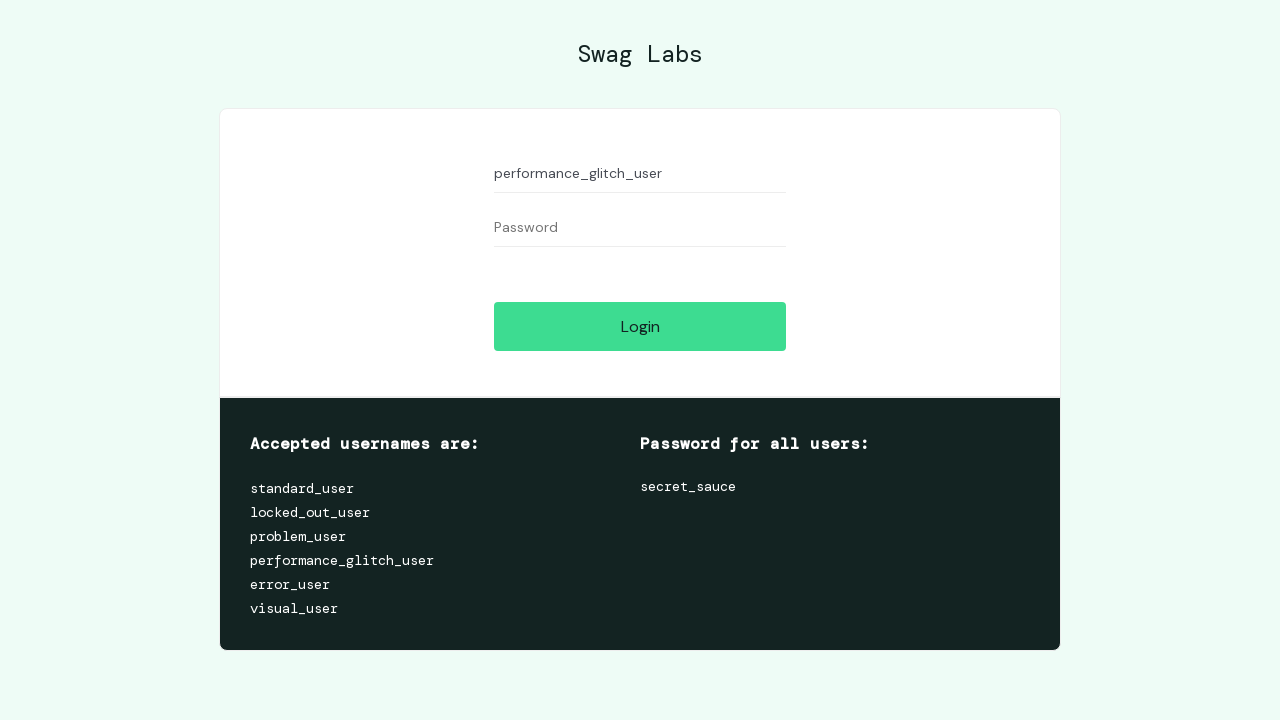

Filled password field with 'secret_sauce' on #password
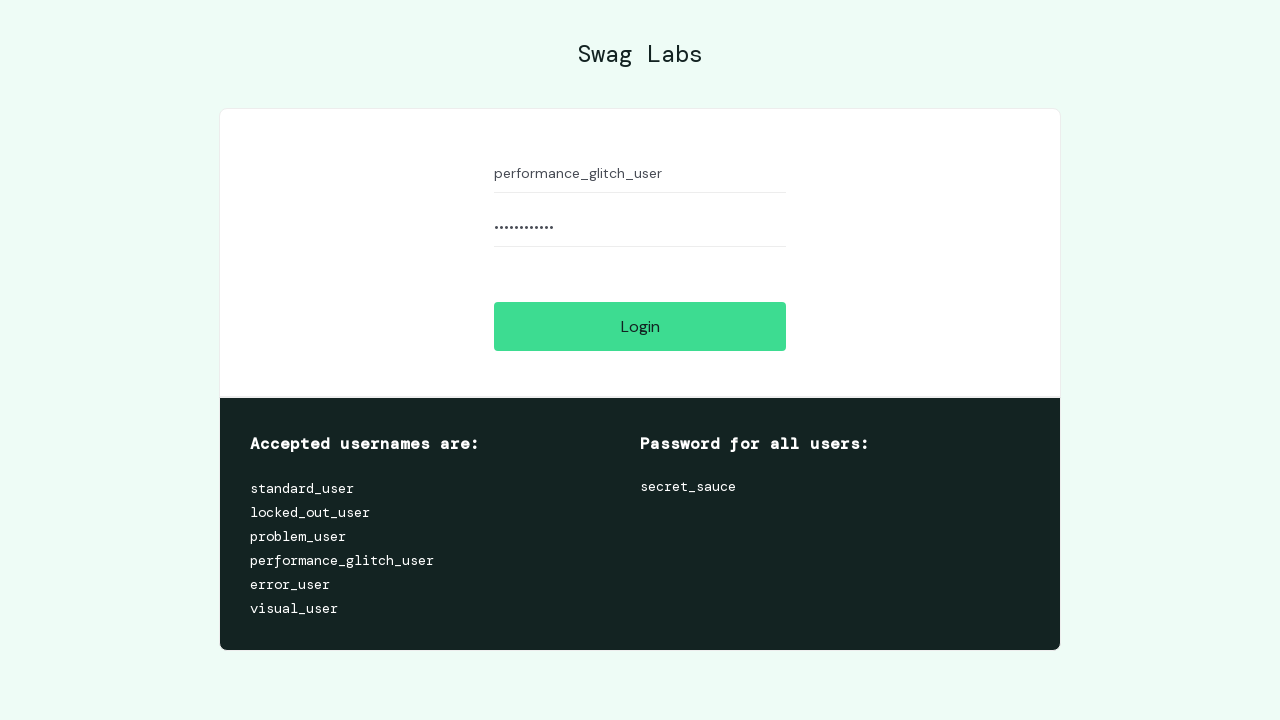

Clicked login button to authenticate at (640, 326) on #login-button
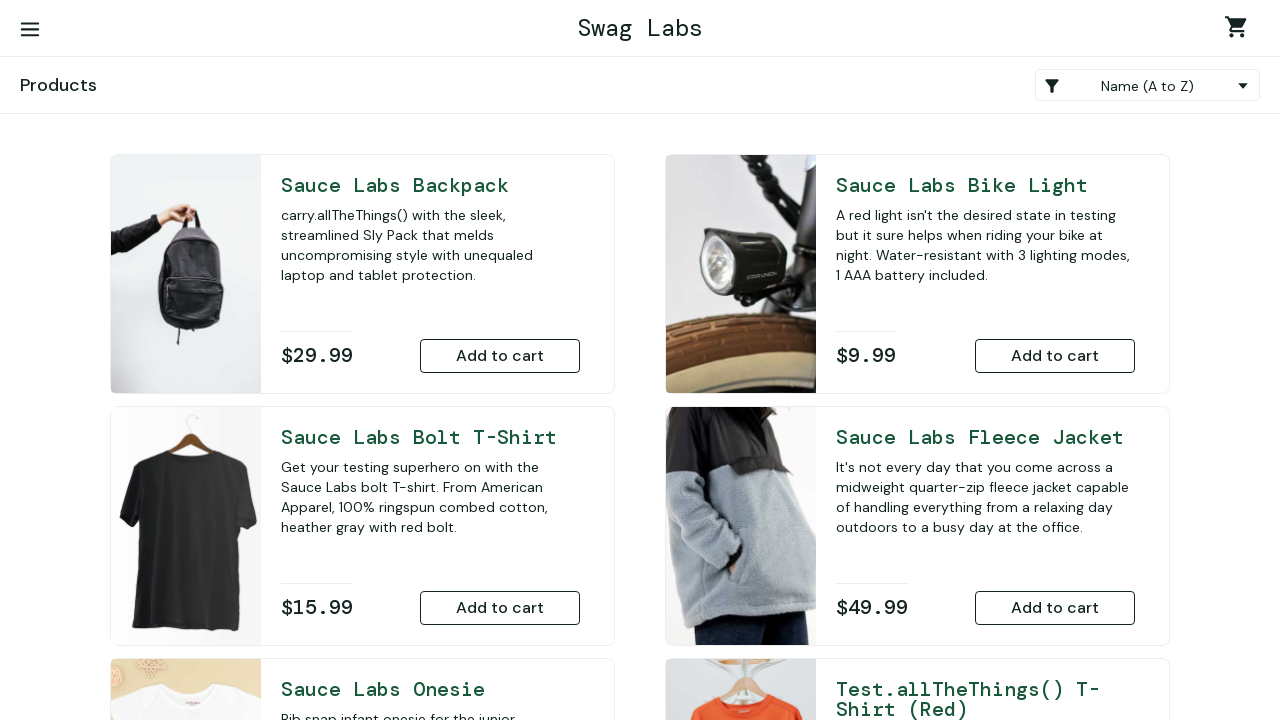

Selected 'Price (High to Low)' sort option from dropdown filter on .product_sort_container
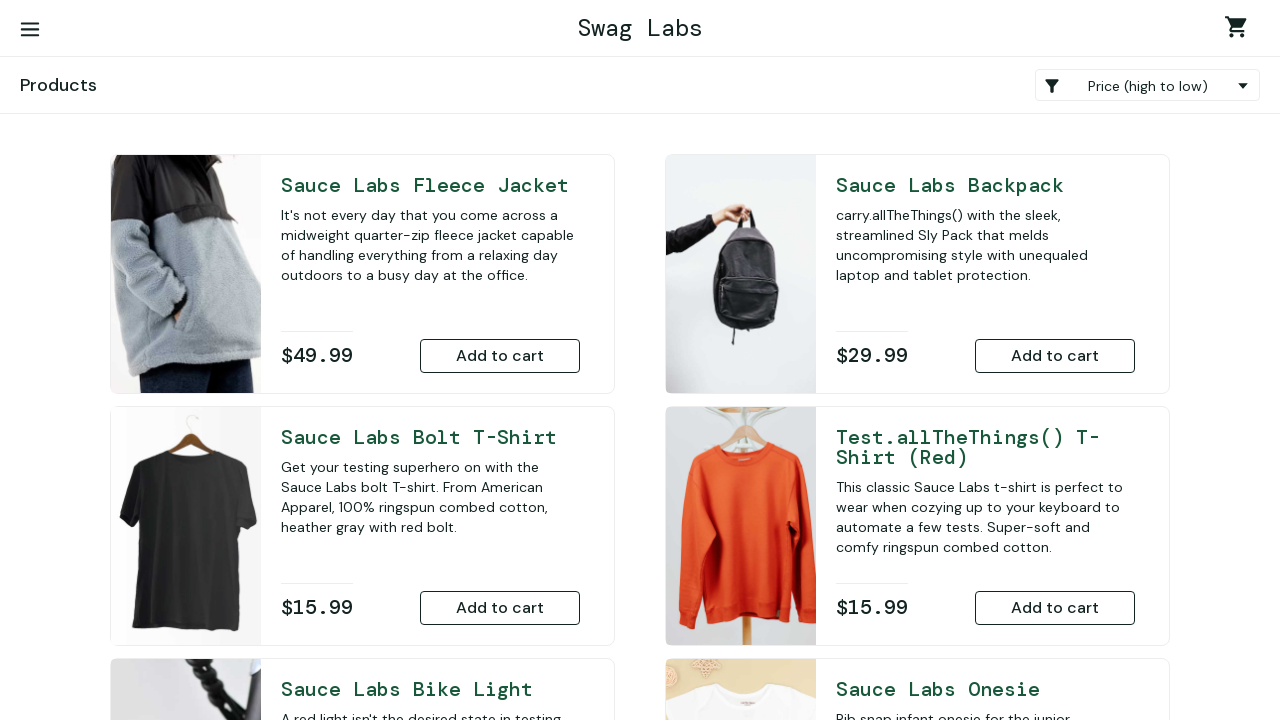

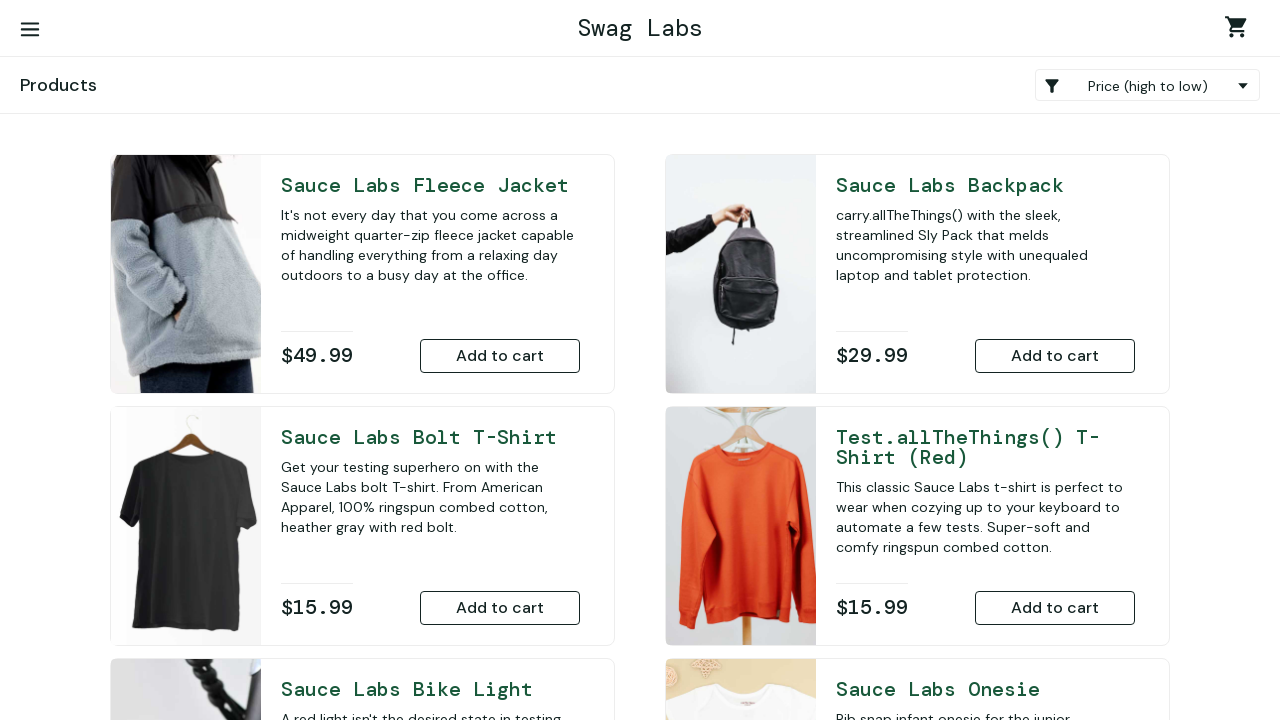